Tests table sorting functionality by clicking on the "Due" column header and verifying that values are sorted in ascending order

Starting URL: http://the-internet.herokuapp.com/tables

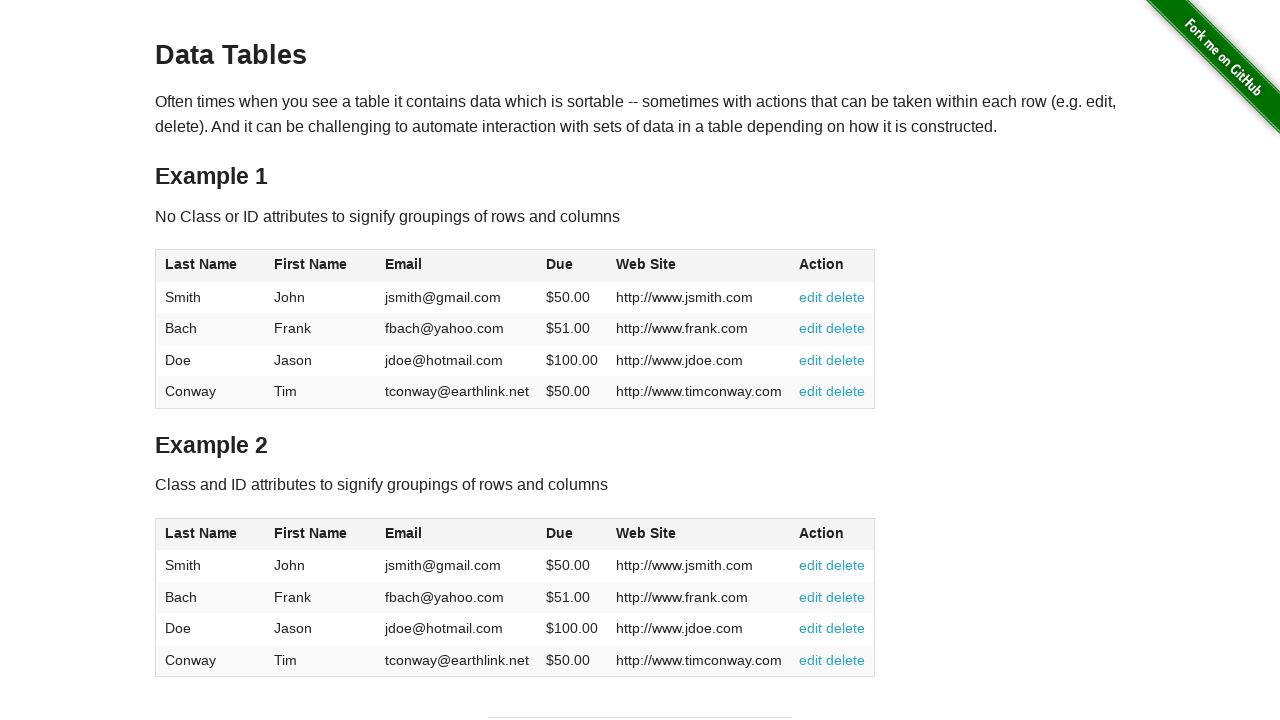

Scrolled to the second table
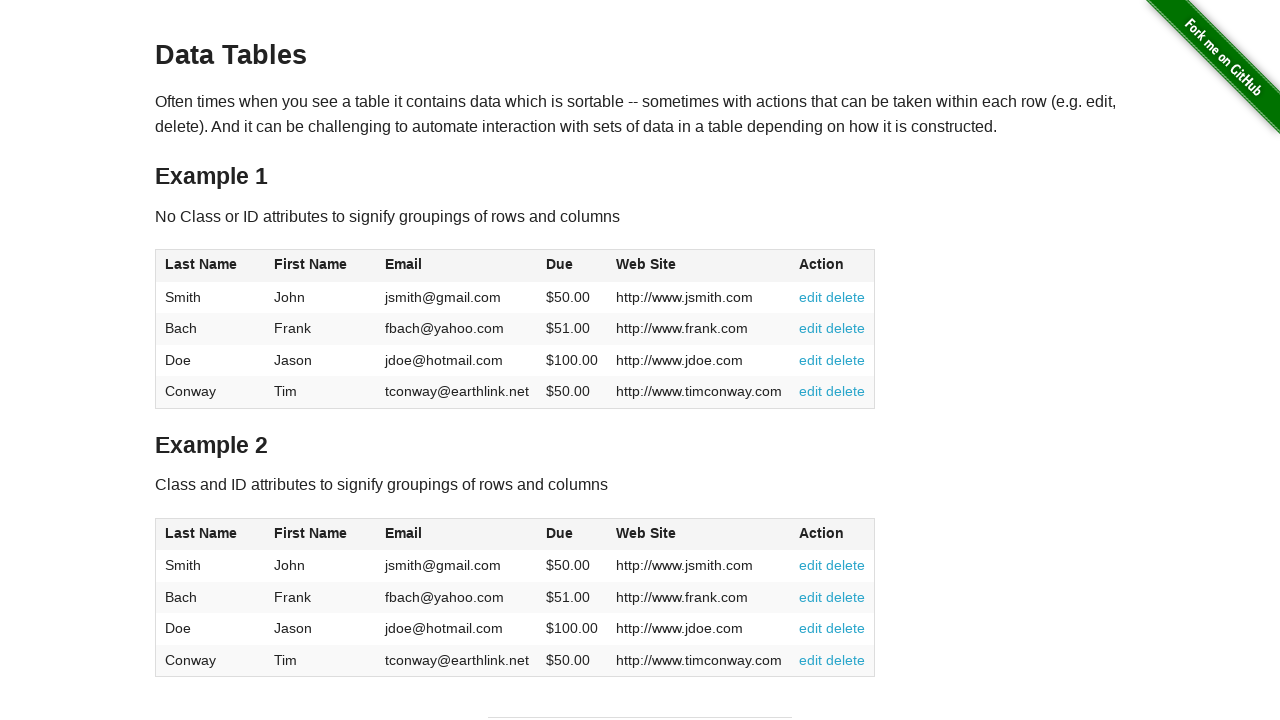

Clicked on the 'Due' column header to sort at (560, 533) on xpath=//table[@id="table2"]//th/span[@class="dues"]
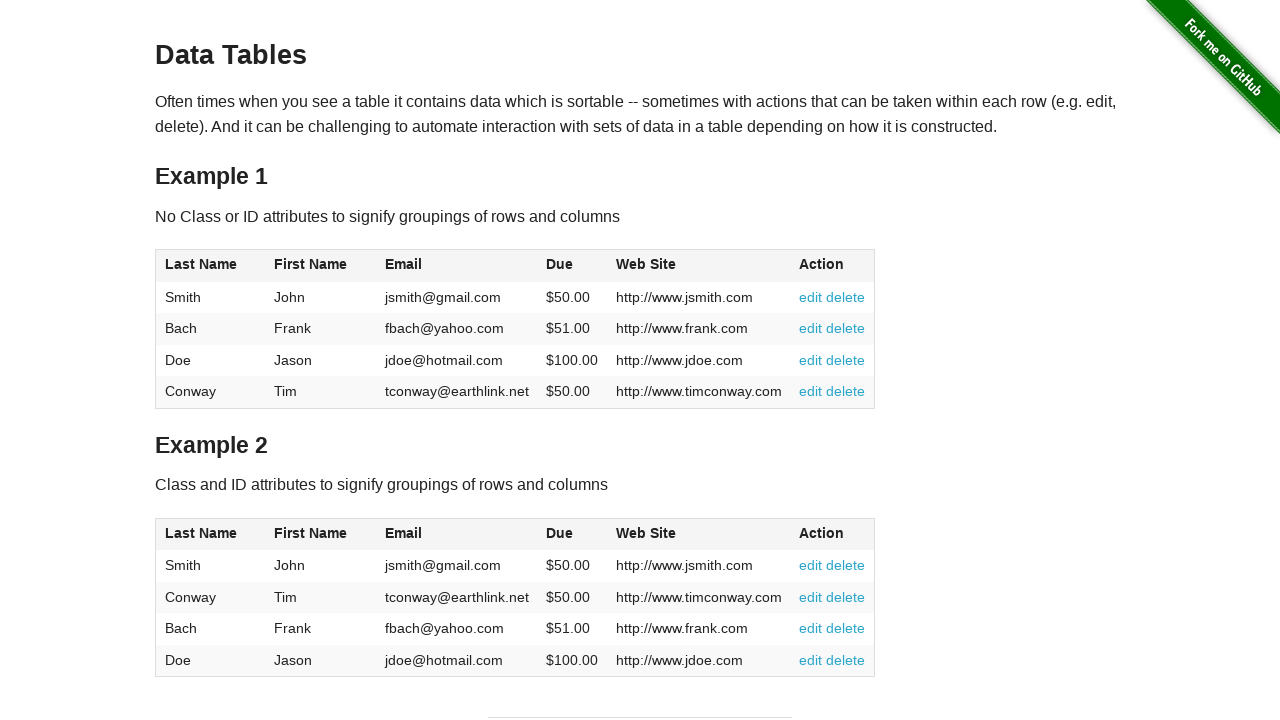

Waited for table to be sorted
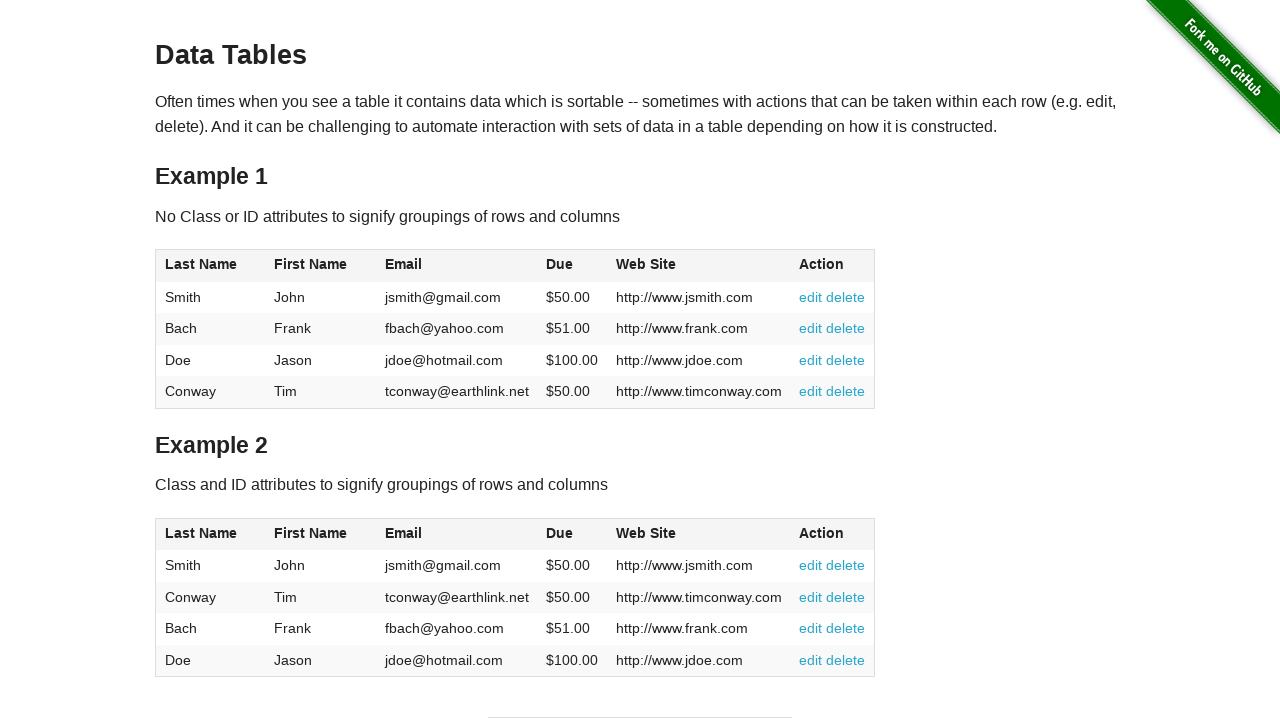

Retrieved all 'Due' column cells
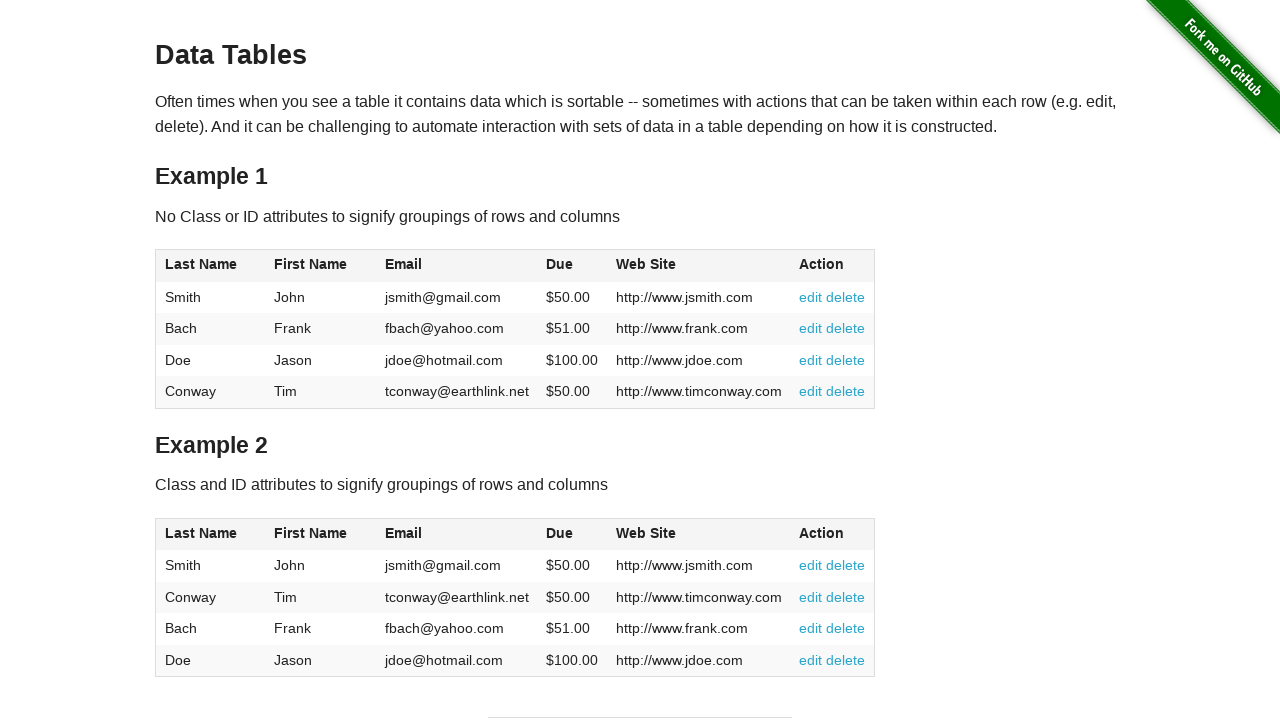

Extracted text content from Due cells
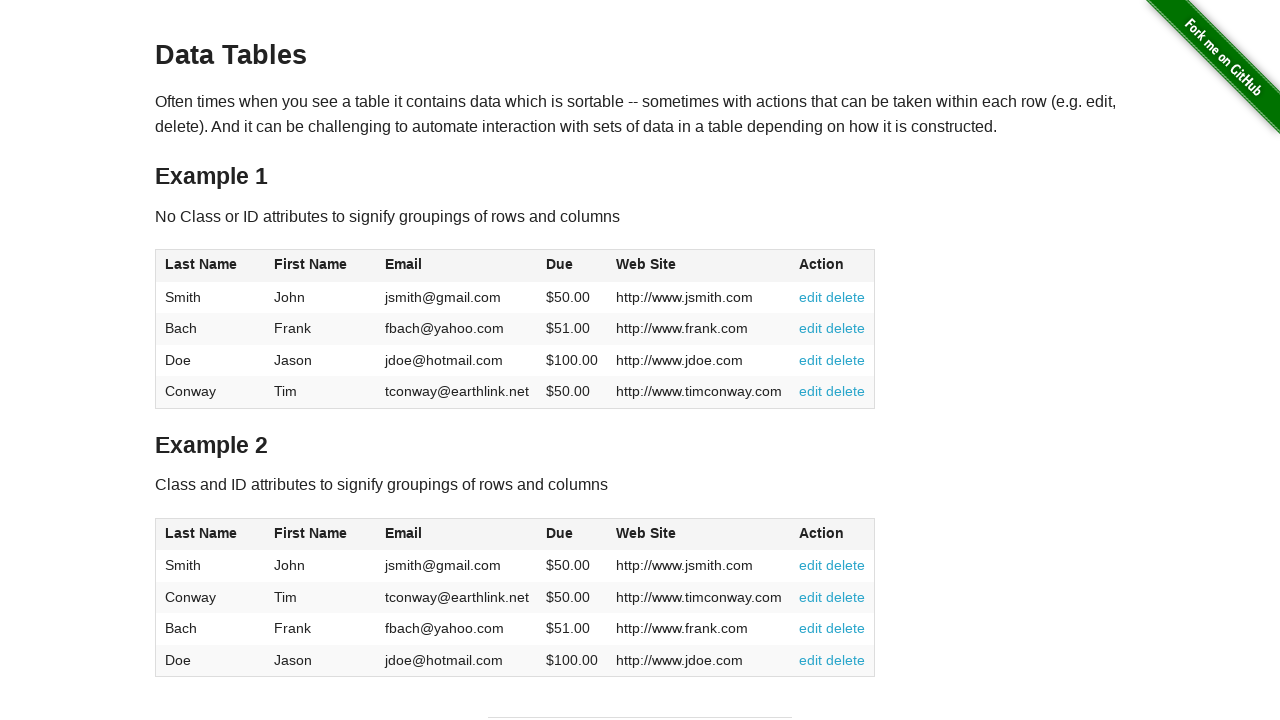

Verified all Due values are sorted in ascending order
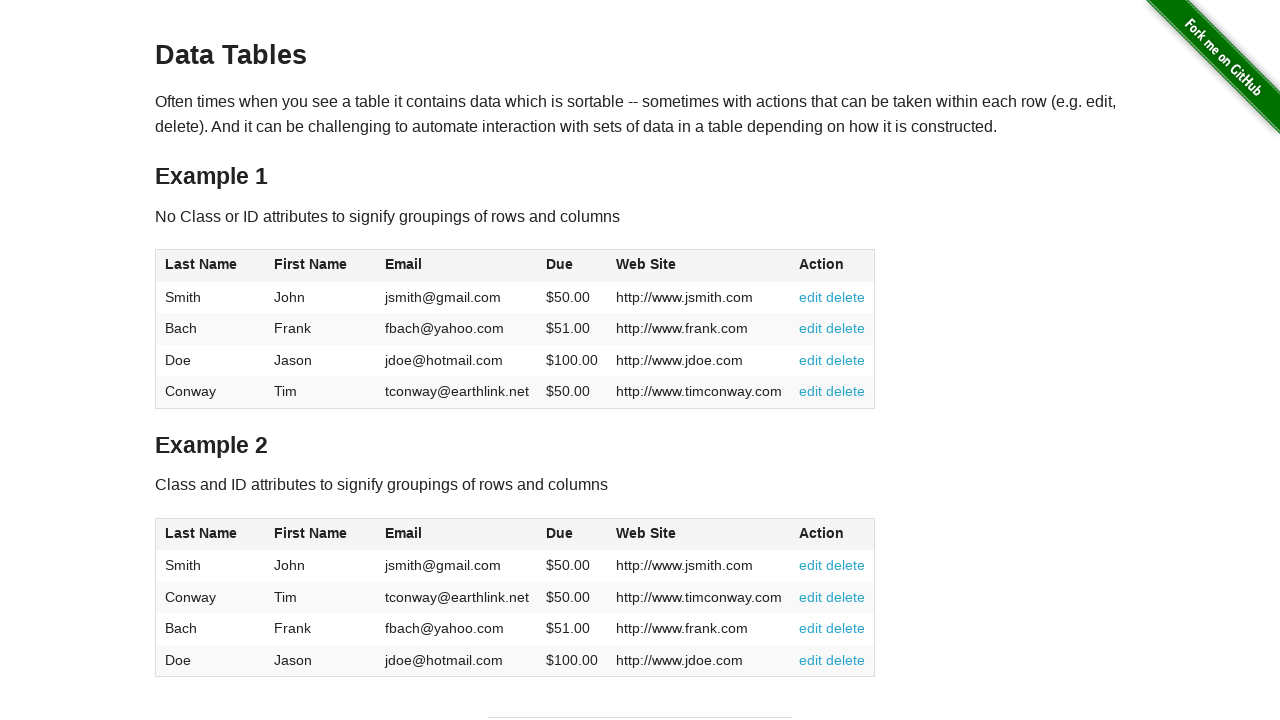

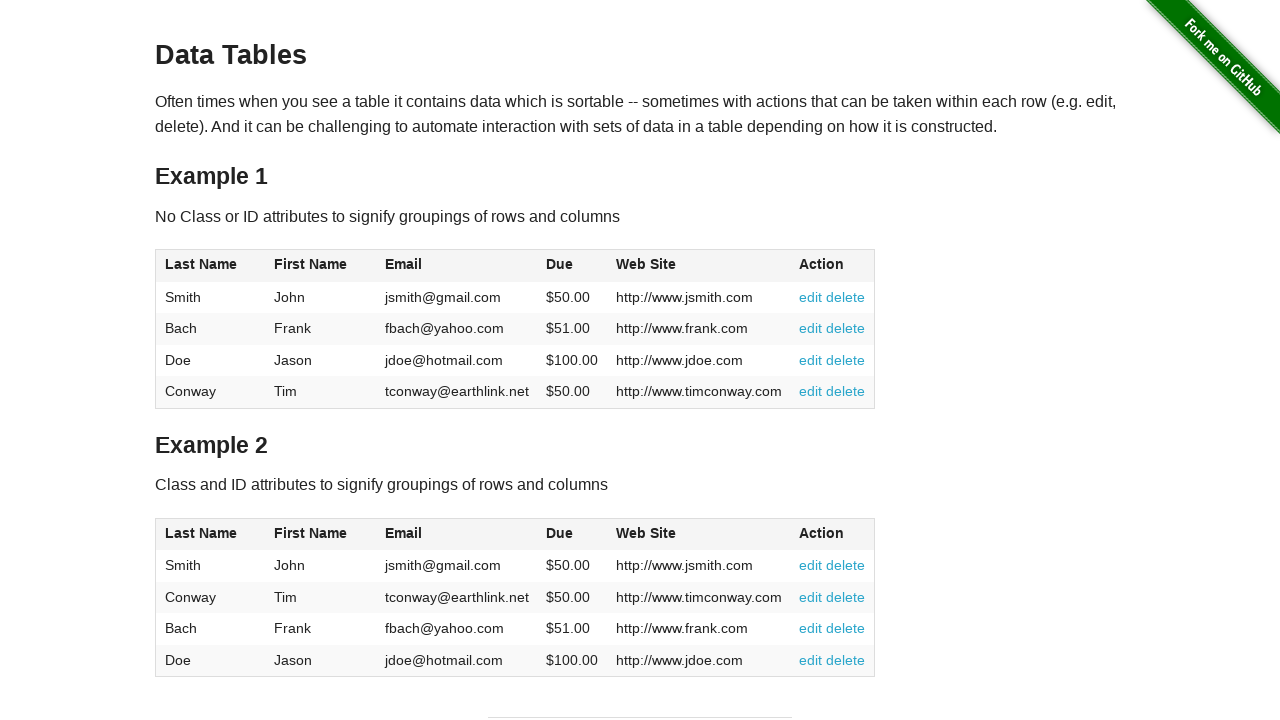